Tests student registration form validation by submitting with a short 9-digit phone number to verify form behavior with invalid input.

Starting URL: https://demoqa.com/automation-practice-form

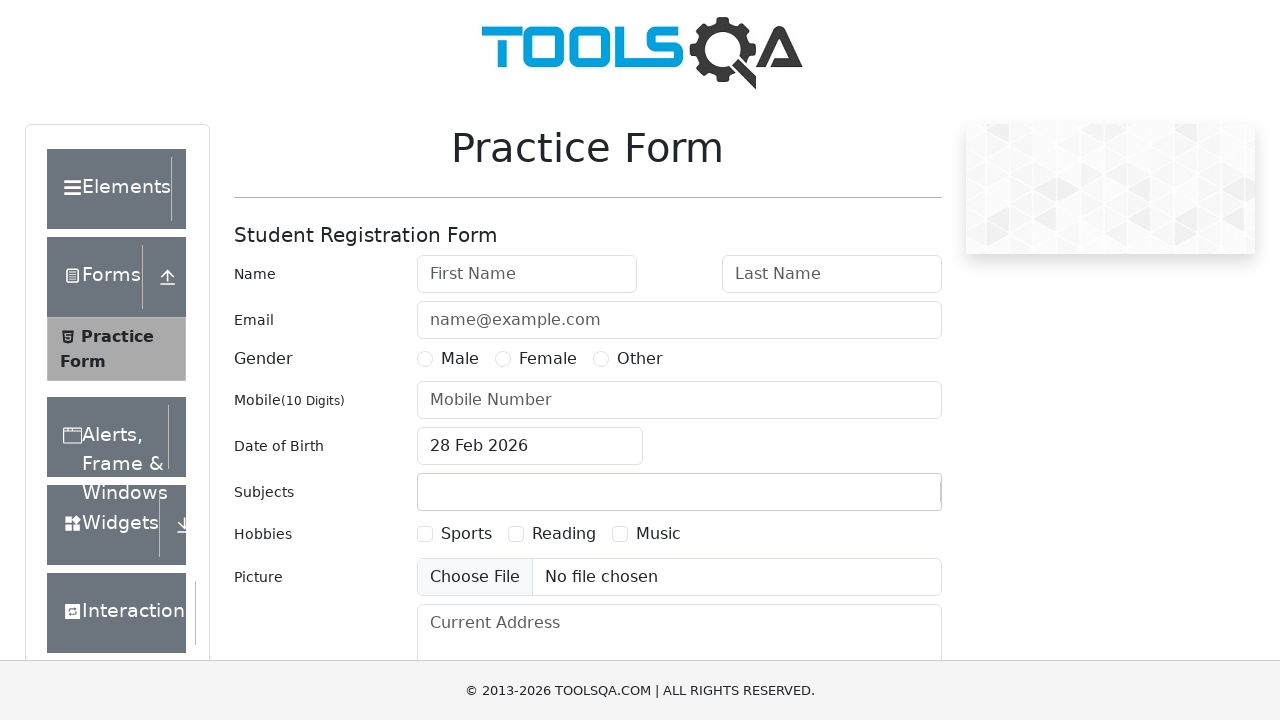

Waited for student registration form to load
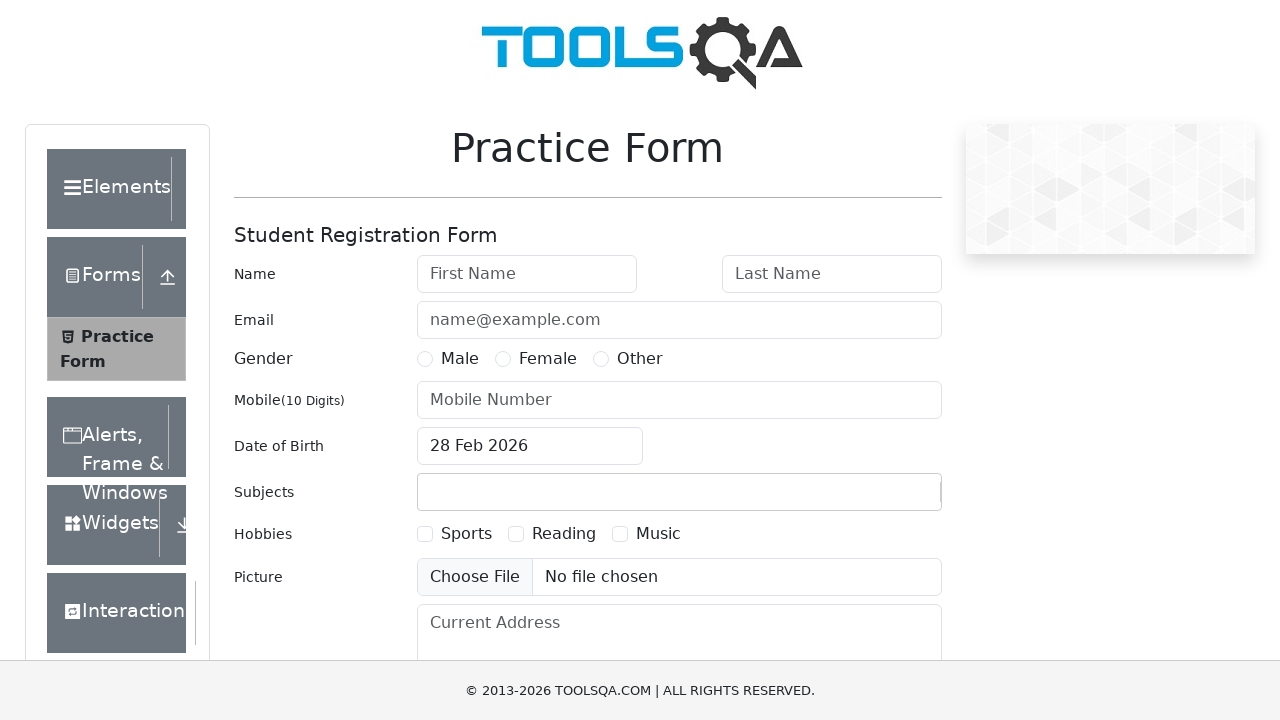

Filled first name with 'Sarah' on #firstName
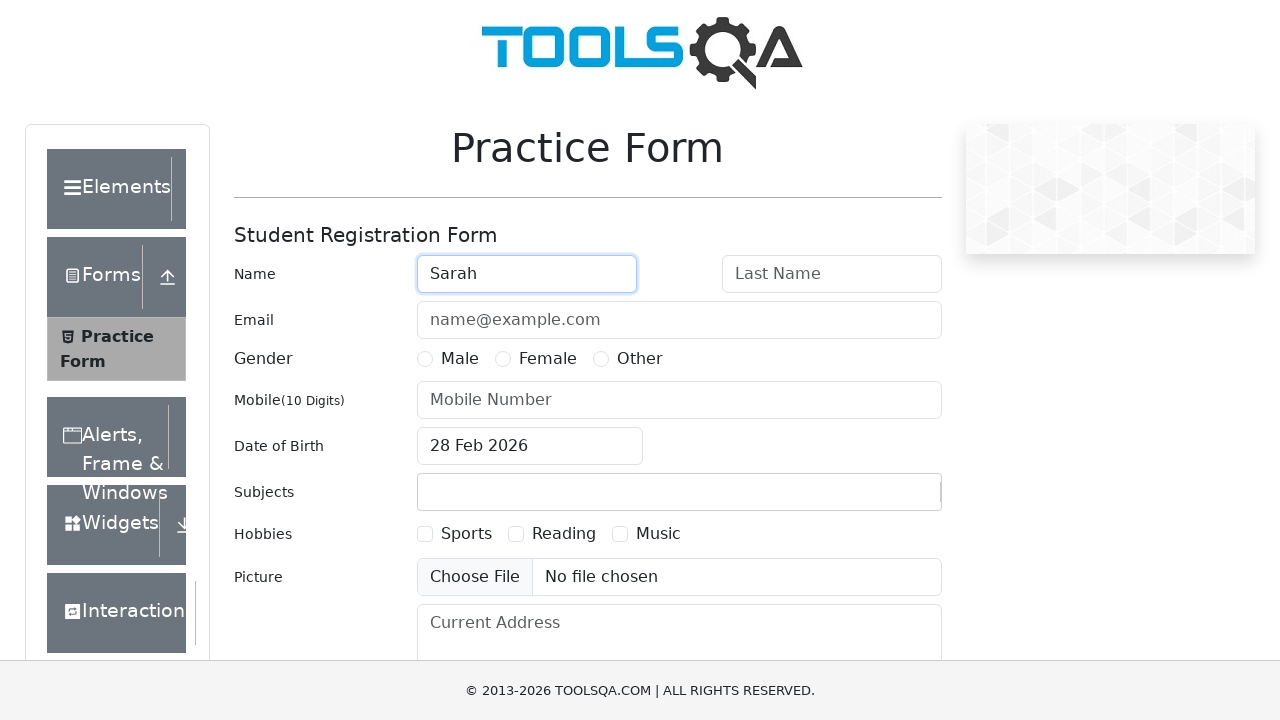

Filled last name with 'Williams' on #lastName
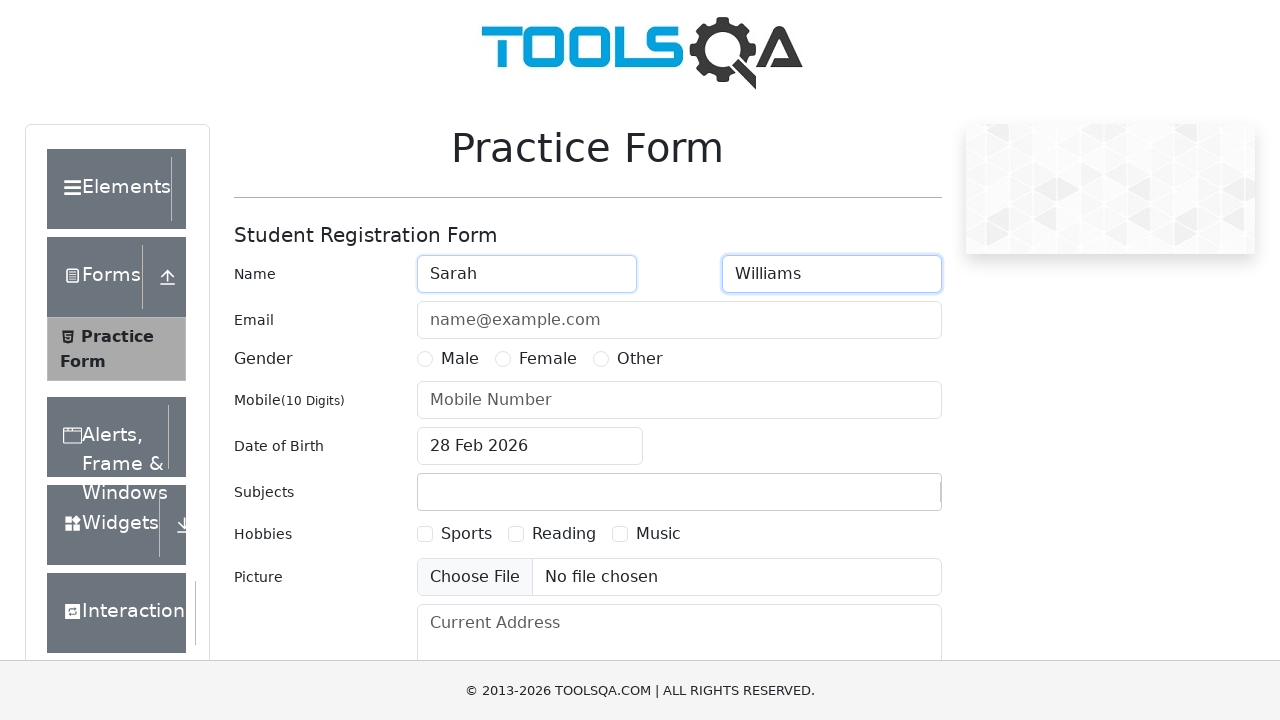

Filled email with 'swil87@gmail.com' on #userEmail
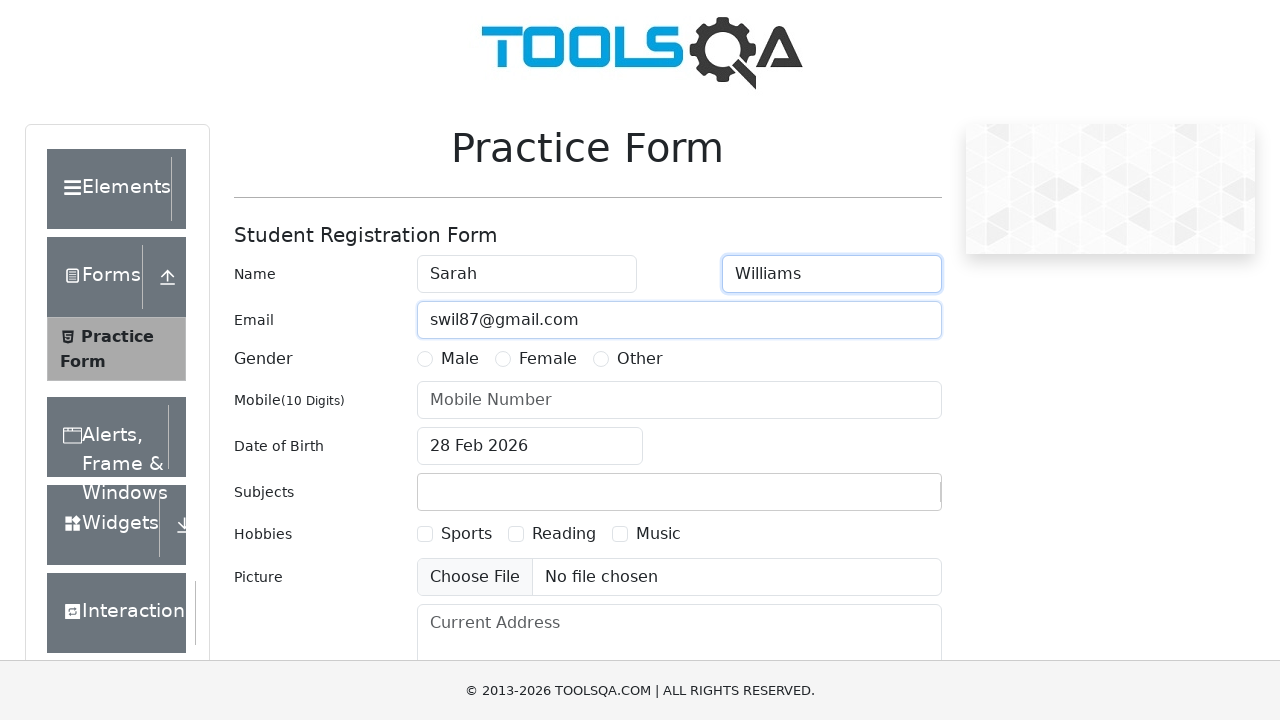

Selected gender 'Other' at (640, 359) on #genterWrapper >> text=Other
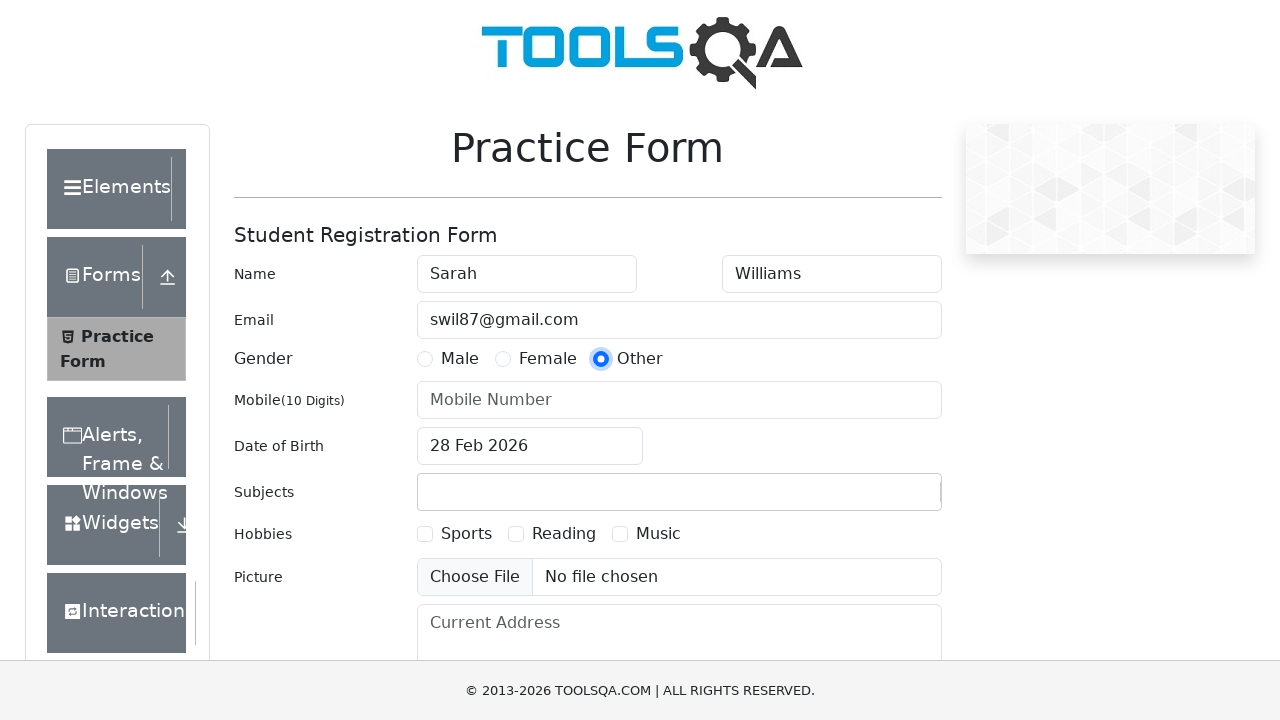

Filled phone number with short 9-digit number '987654321' on #userNumber
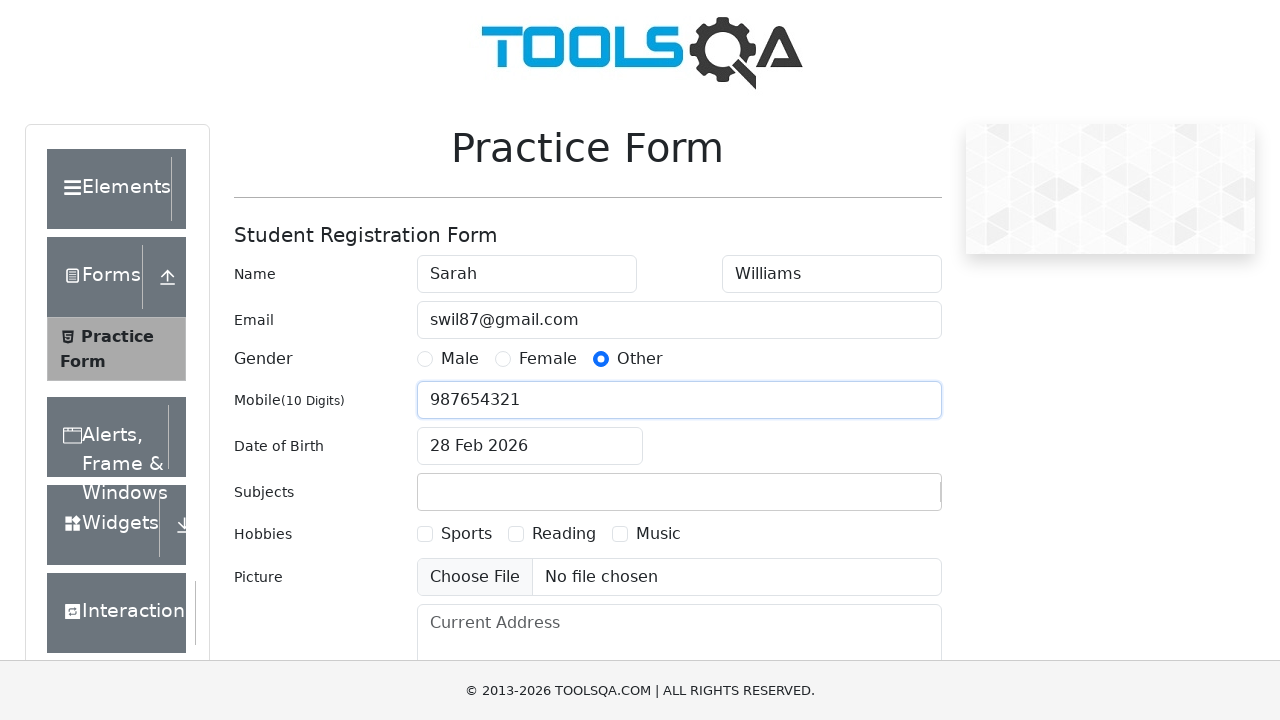

Clicked date of birth field to open date picker at (530, 446) on #dateOfBirthInput
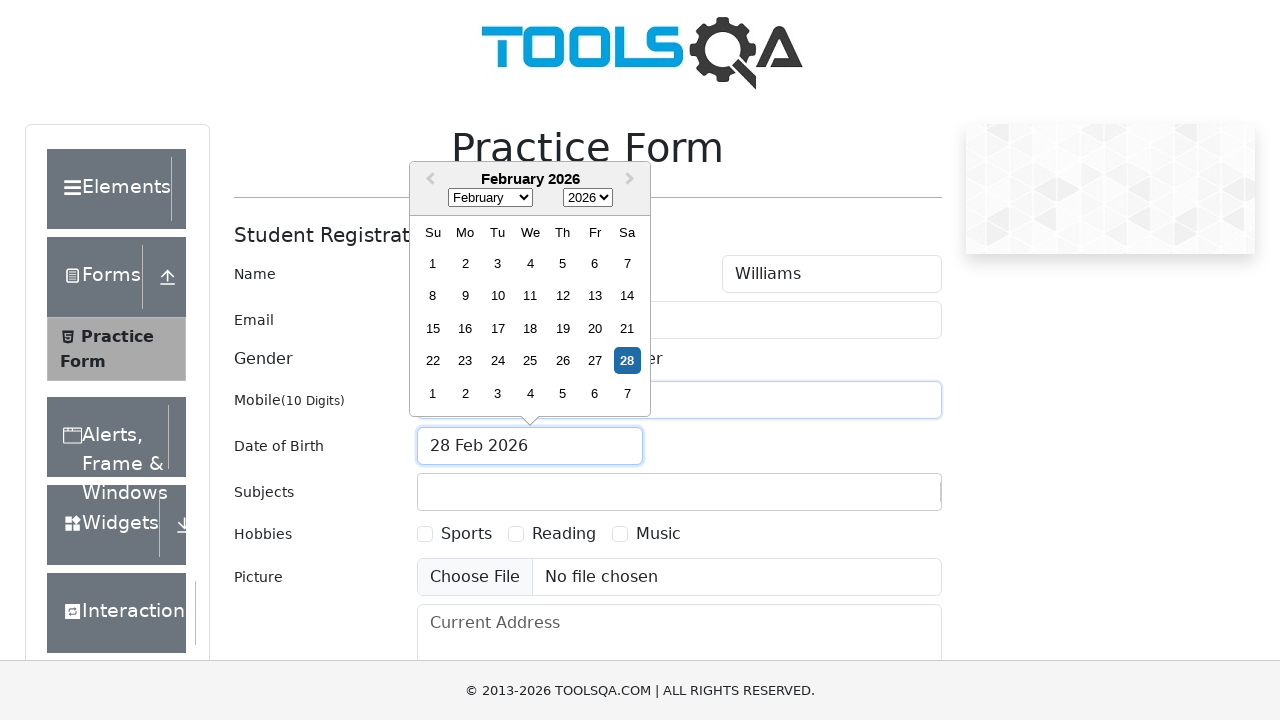

Selected May as birth month on .react-datepicker__month-select
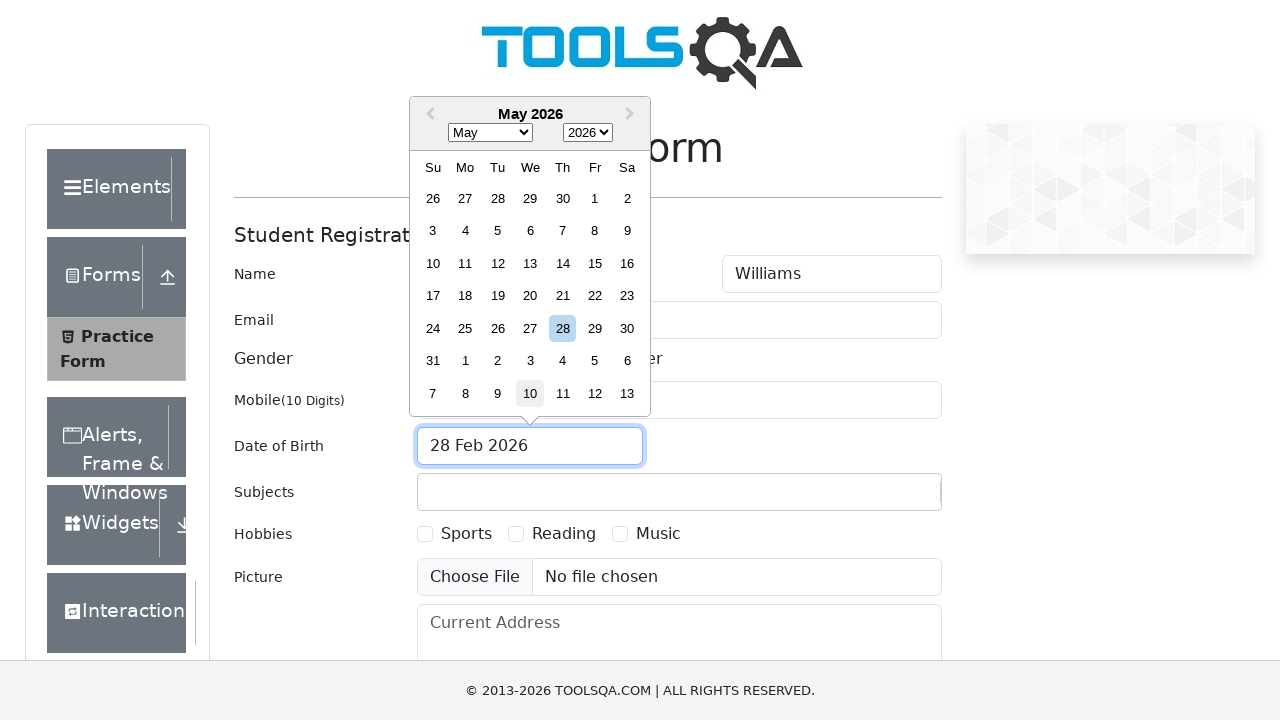

Selected 1988 as birth year on .react-datepicker__year-select
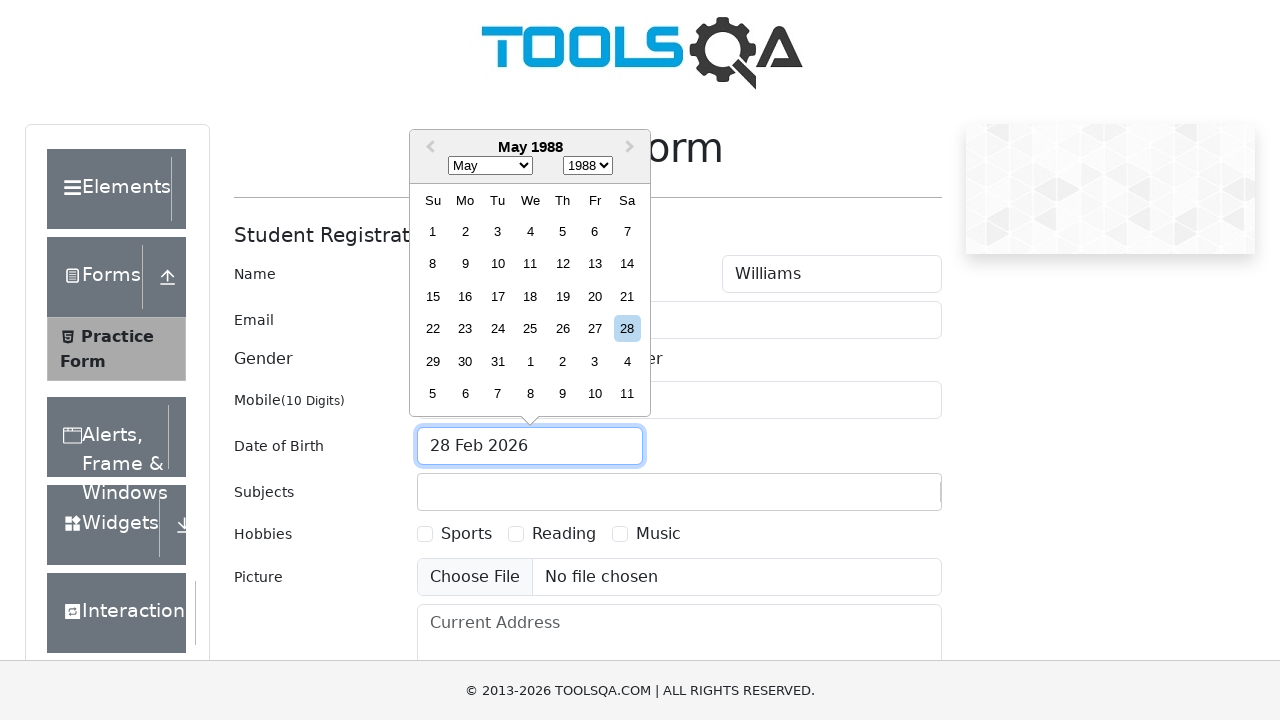

Selected 10th day for date of birth at (498, 264) on .react-datepicker__day--010
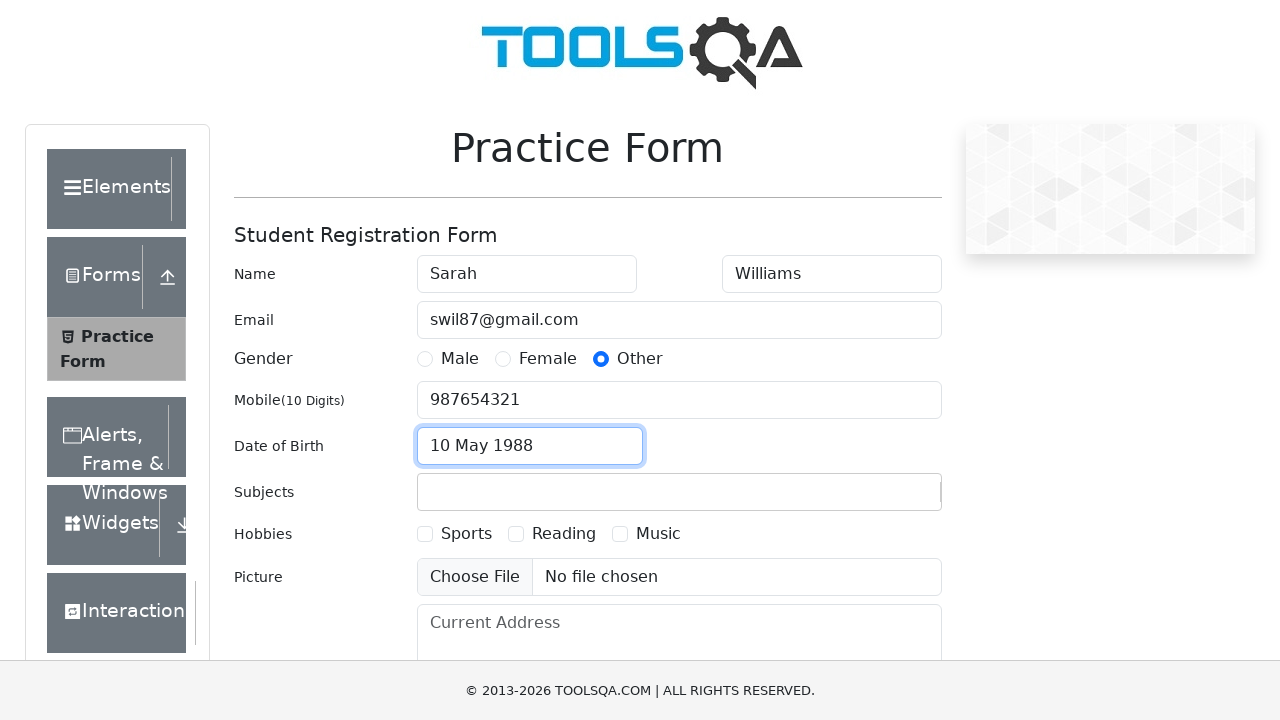

Typed 'm' in subjects input field on #subjectsInput
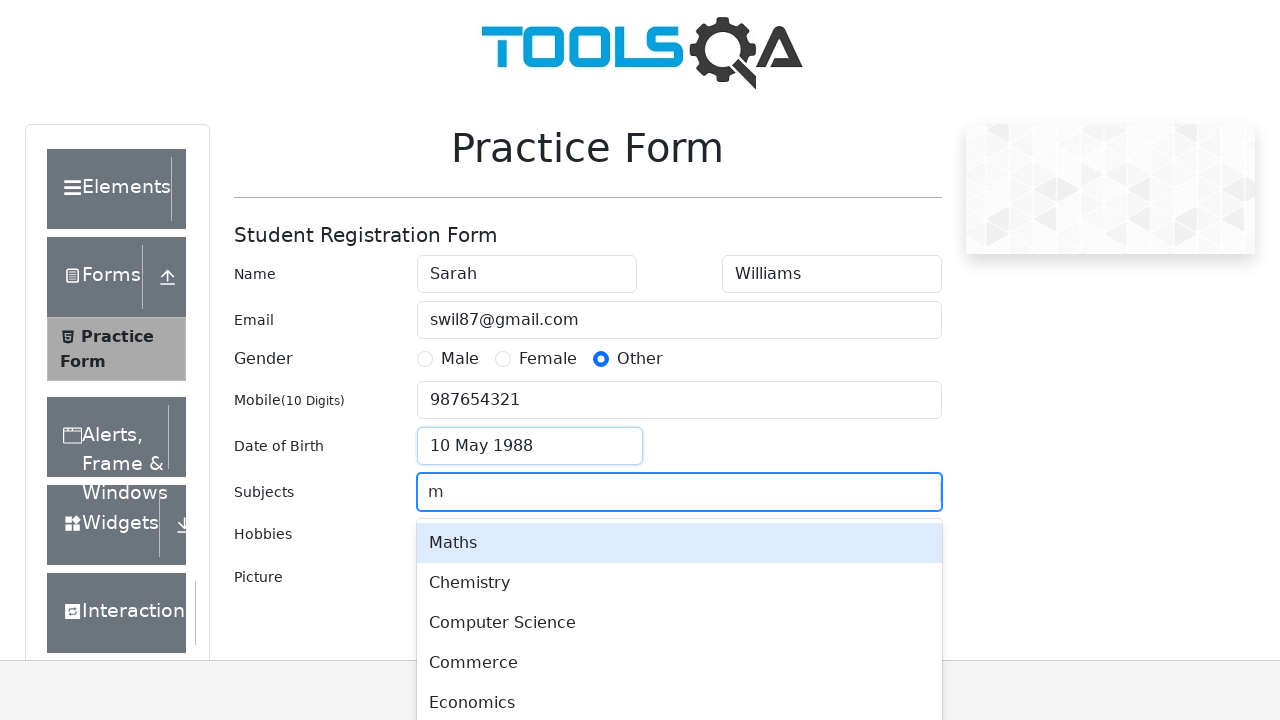

Selected Chemistry from subjects dropdown at (679, 583) on .subjects-auto-complete__menu-list >> text=Chemistry
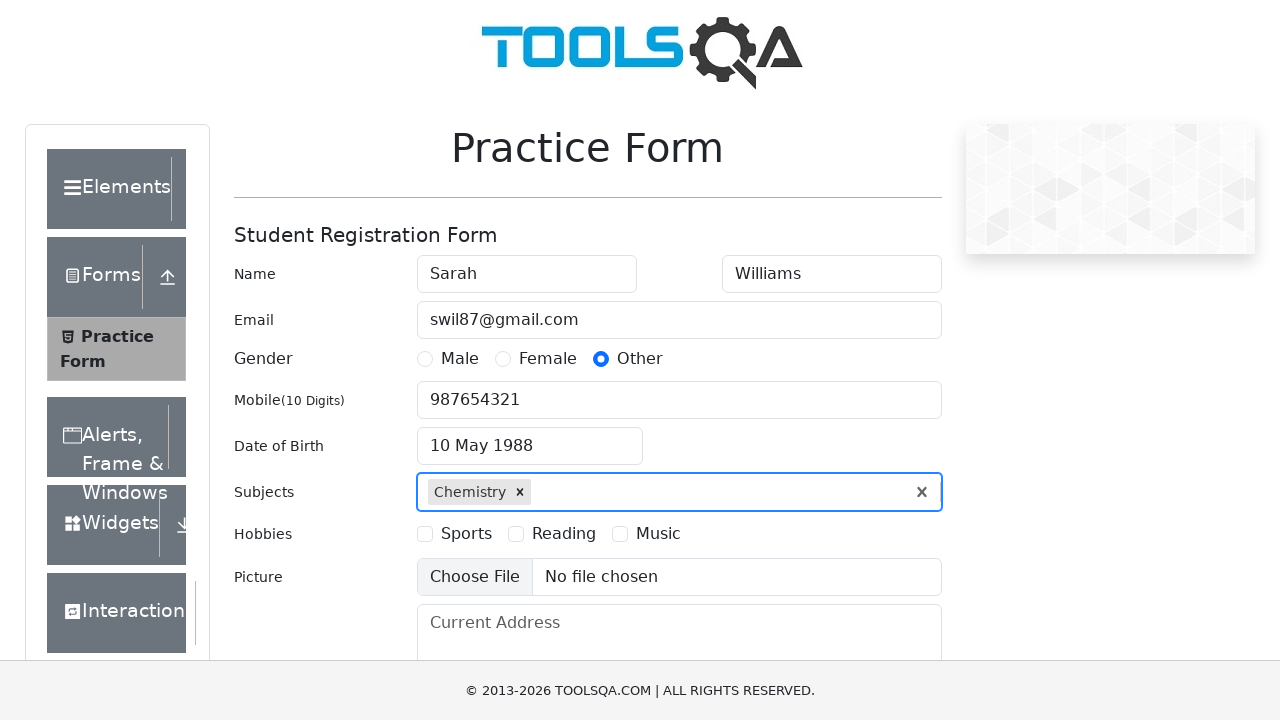

Typed 'e' in subjects input field on #subjectsInput
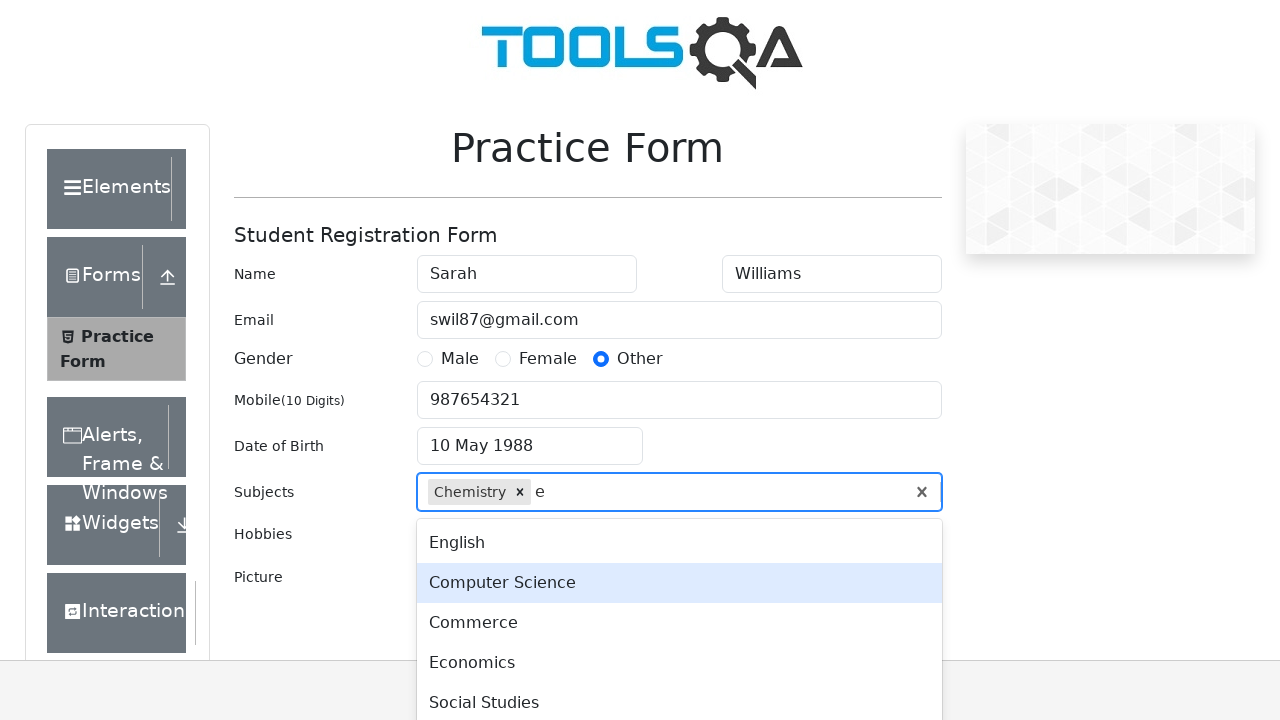

Selected Commerce from subjects dropdown at (679, 623) on .subjects-auto-complete__menu-list >> text=Commerce
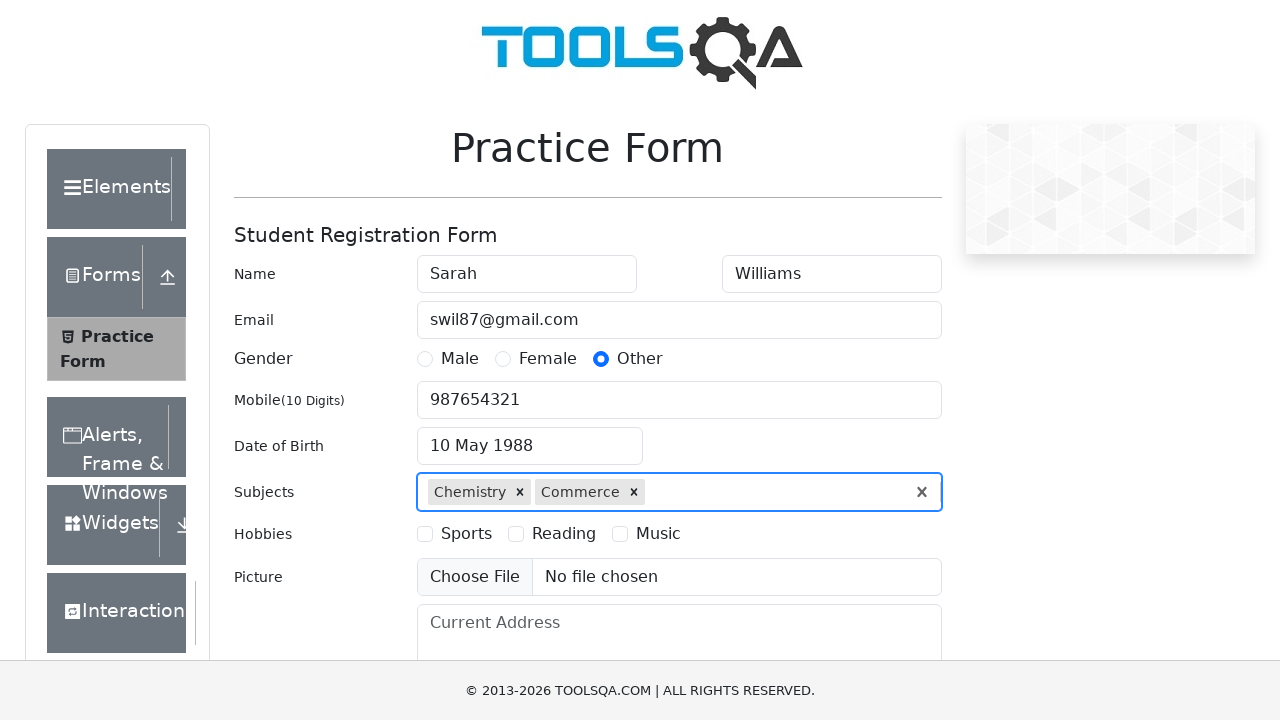

Checked Sports hobby at (466, 534) on #hobbiesWrapper >> text=Sports
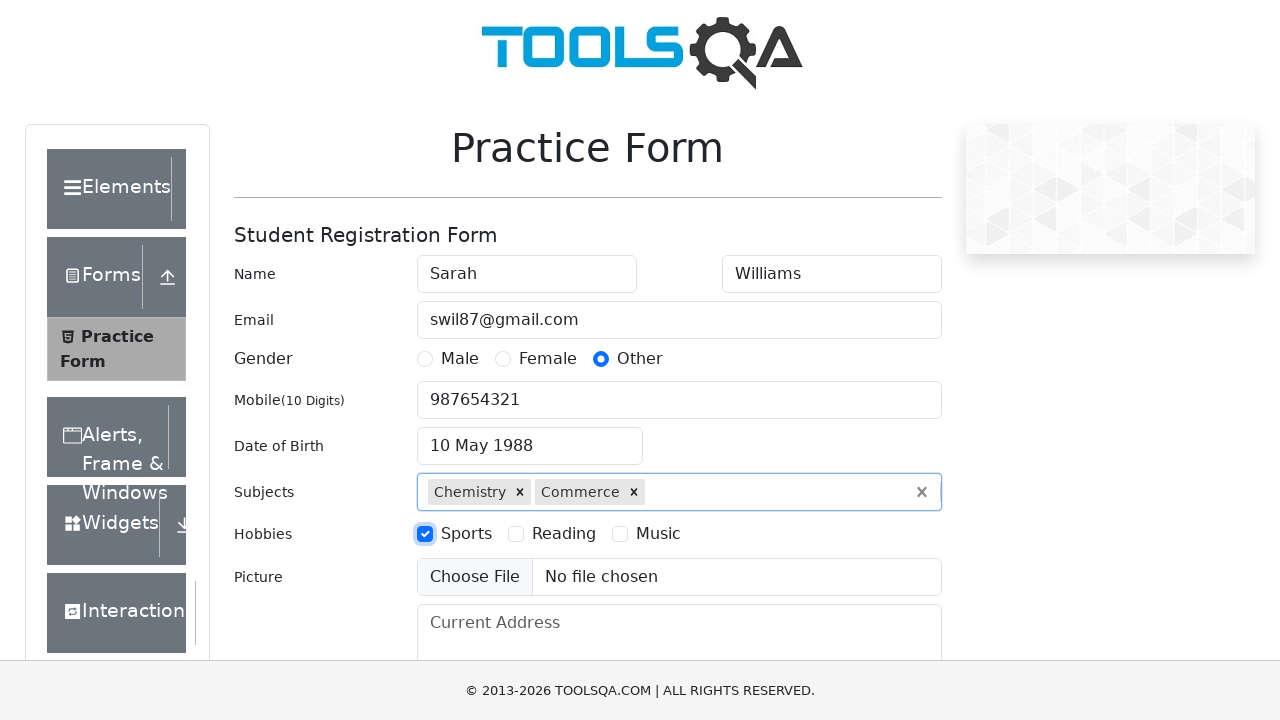

Checked Reading hobby at (564, 534) on #hobbiesWrapper >> text=Reading
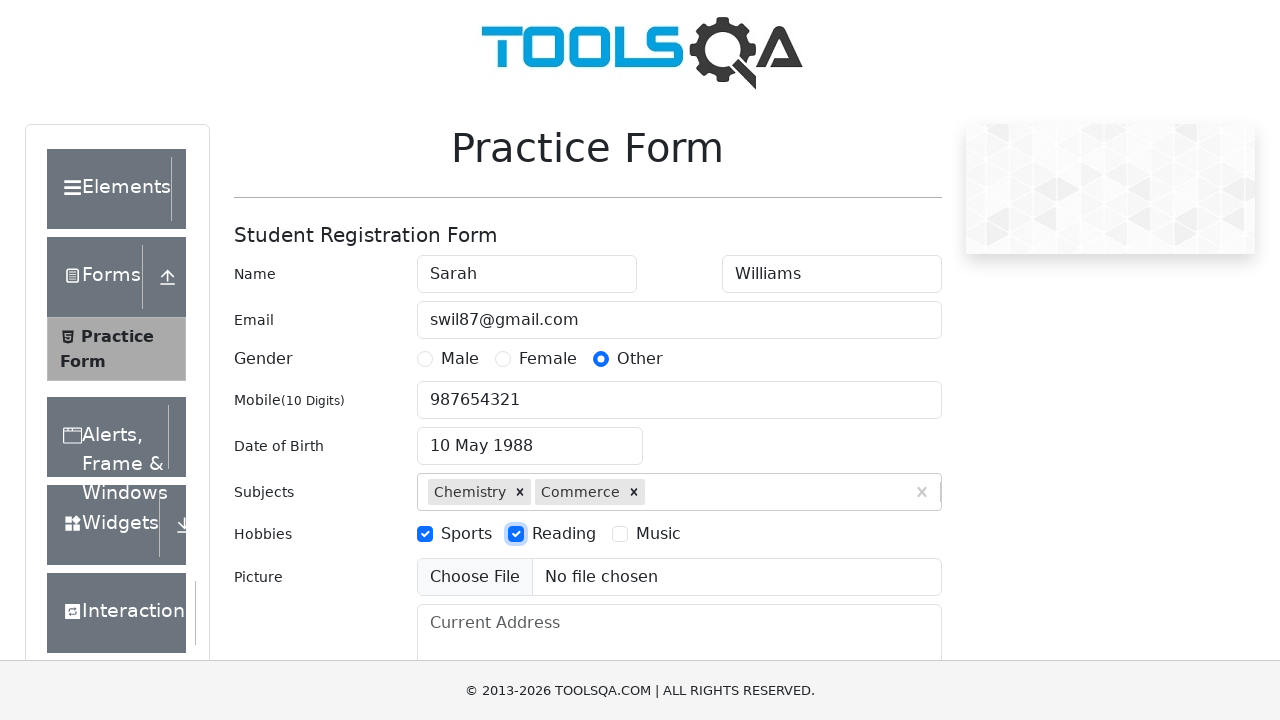

Checked Music hobby at (658, 534) on #hobbiesWrapper >> text=Music
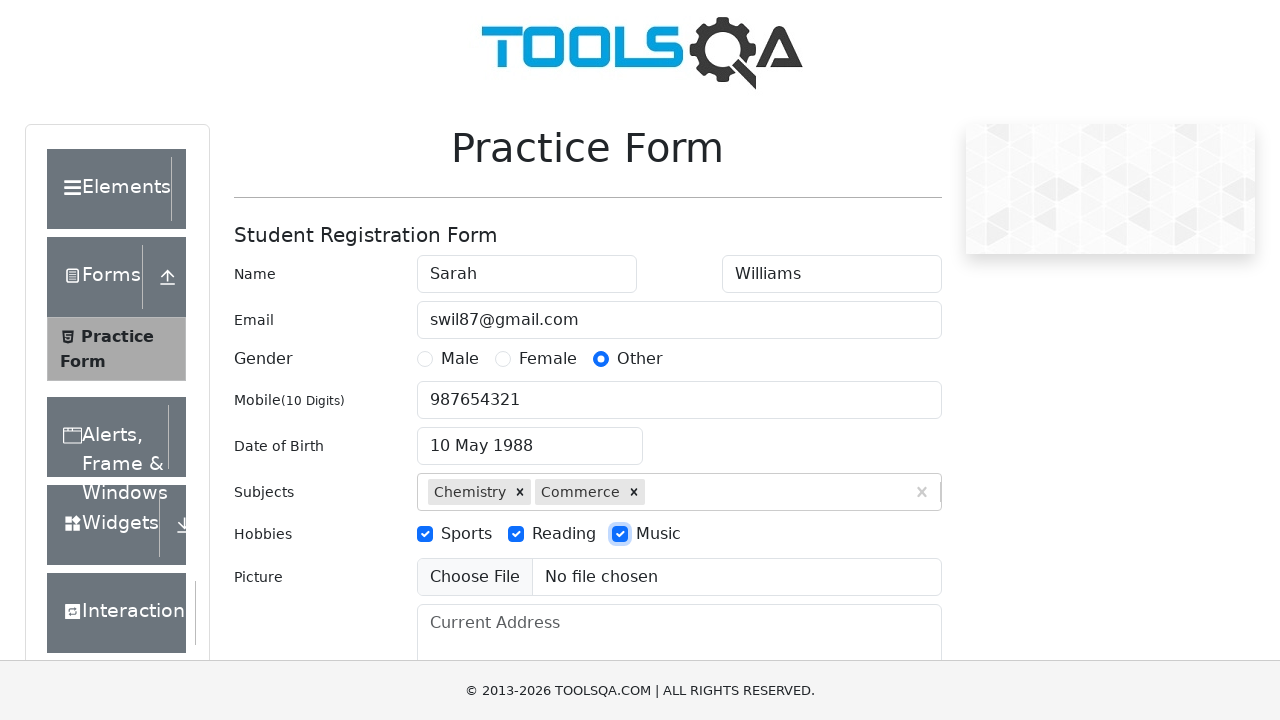

Filled address with '1234 Oak Street, Boston, MA 02101' on #currentAddress
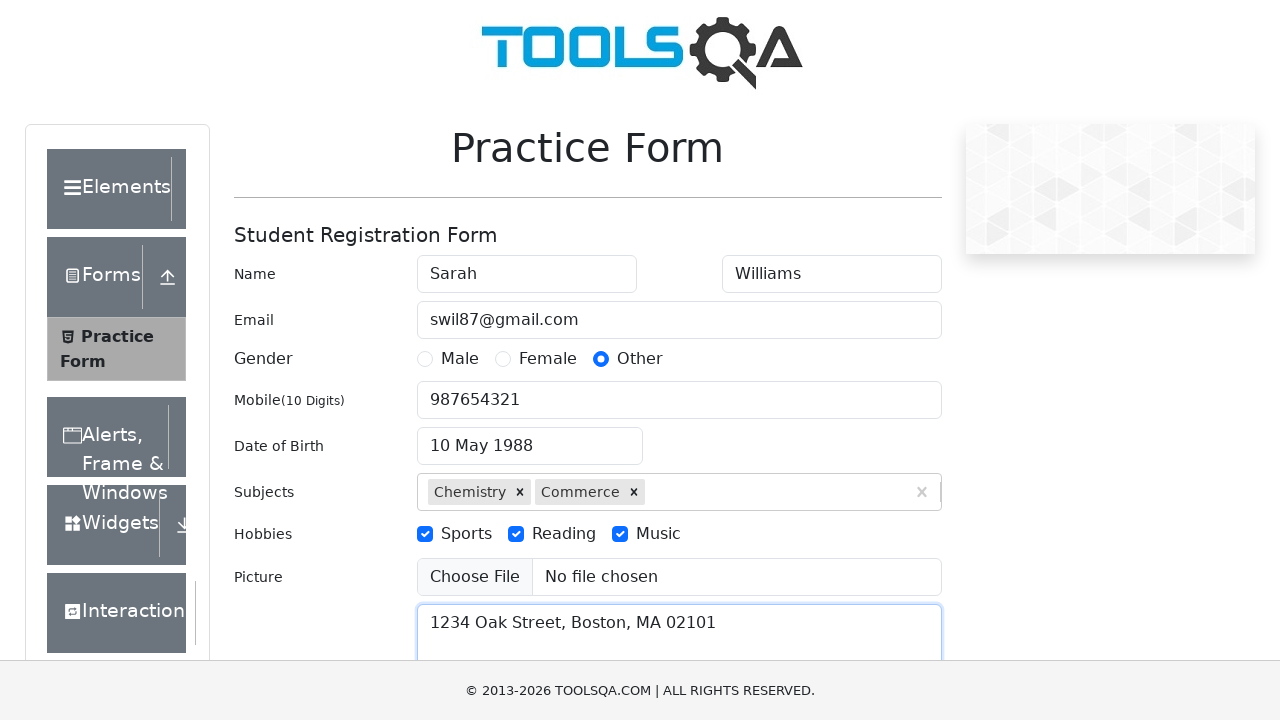

Clicked state dropdown to select state at (527, 437) on #state
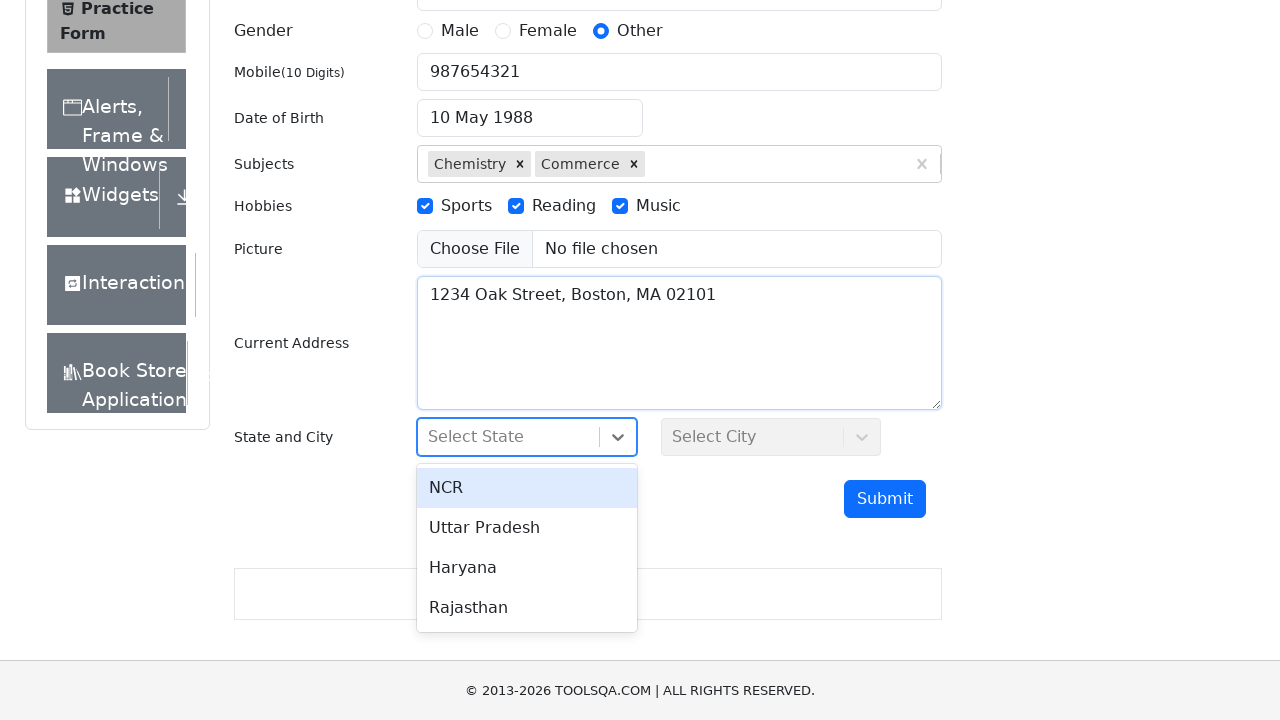

Selected Uttar Pradesh as state at (527, 528) on #stateCity-wrapper >> text=Uttar Pradesh
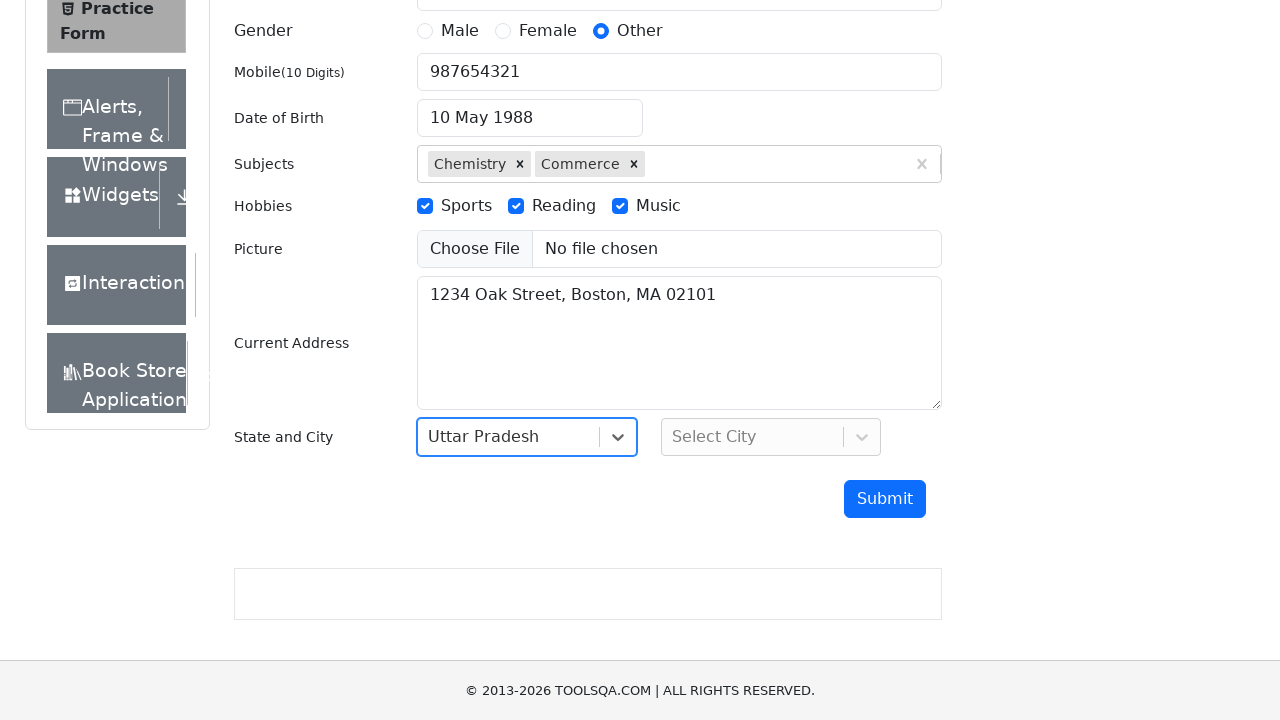

Clicked city dropdown to select city at (771, 437) on #city
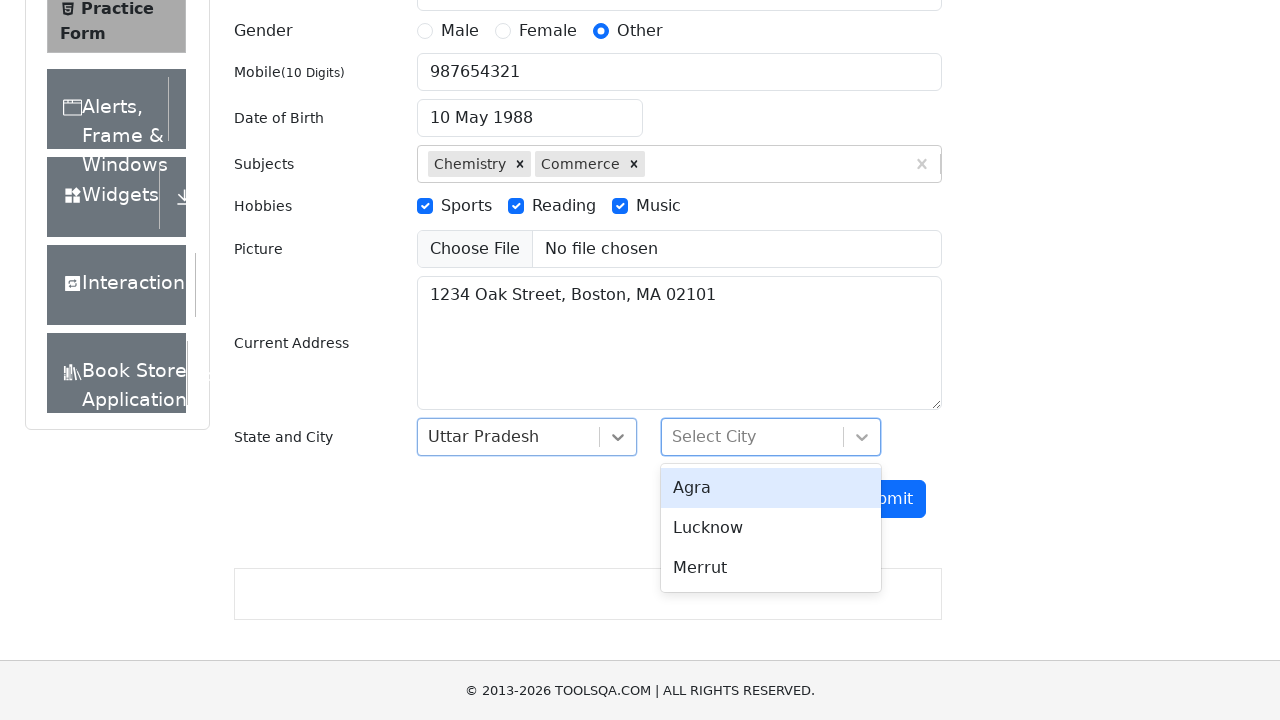

Selected Merrut as city at (771, 568) on #stateCity-wrapper >> text=Merrut
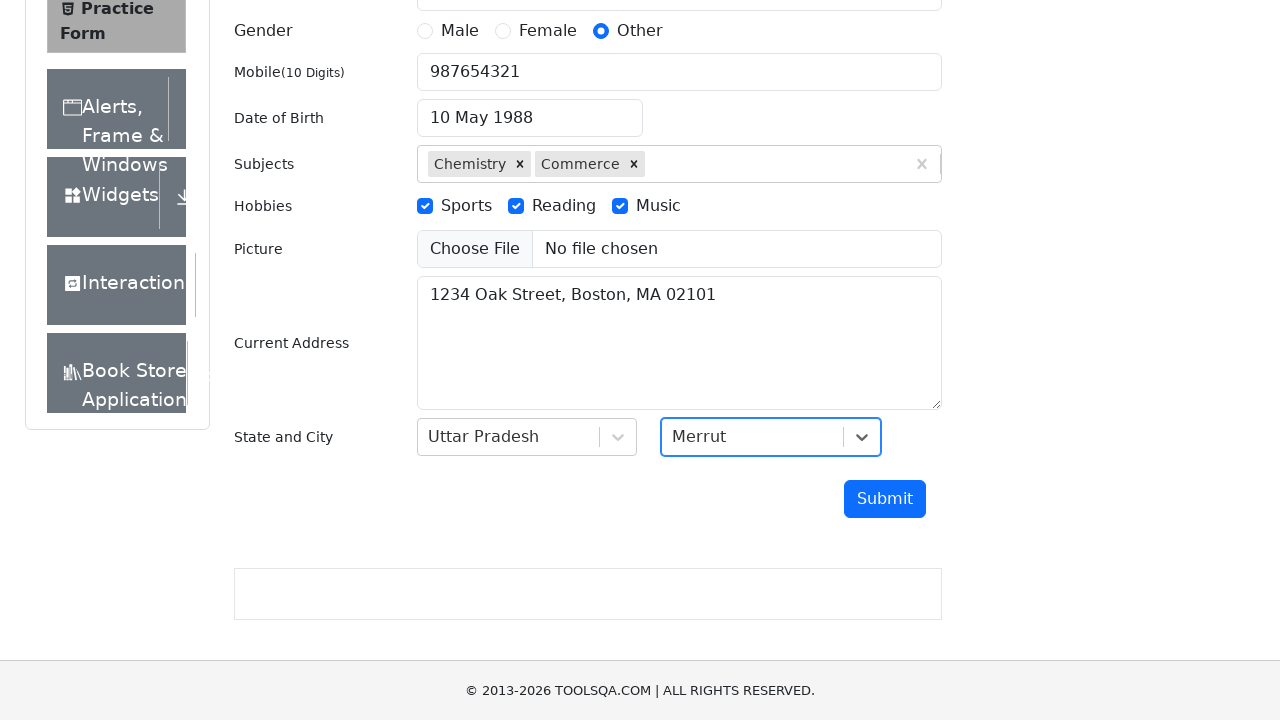

Clicked submit button to submit form with invalid phone number at (885, 499) on #submit
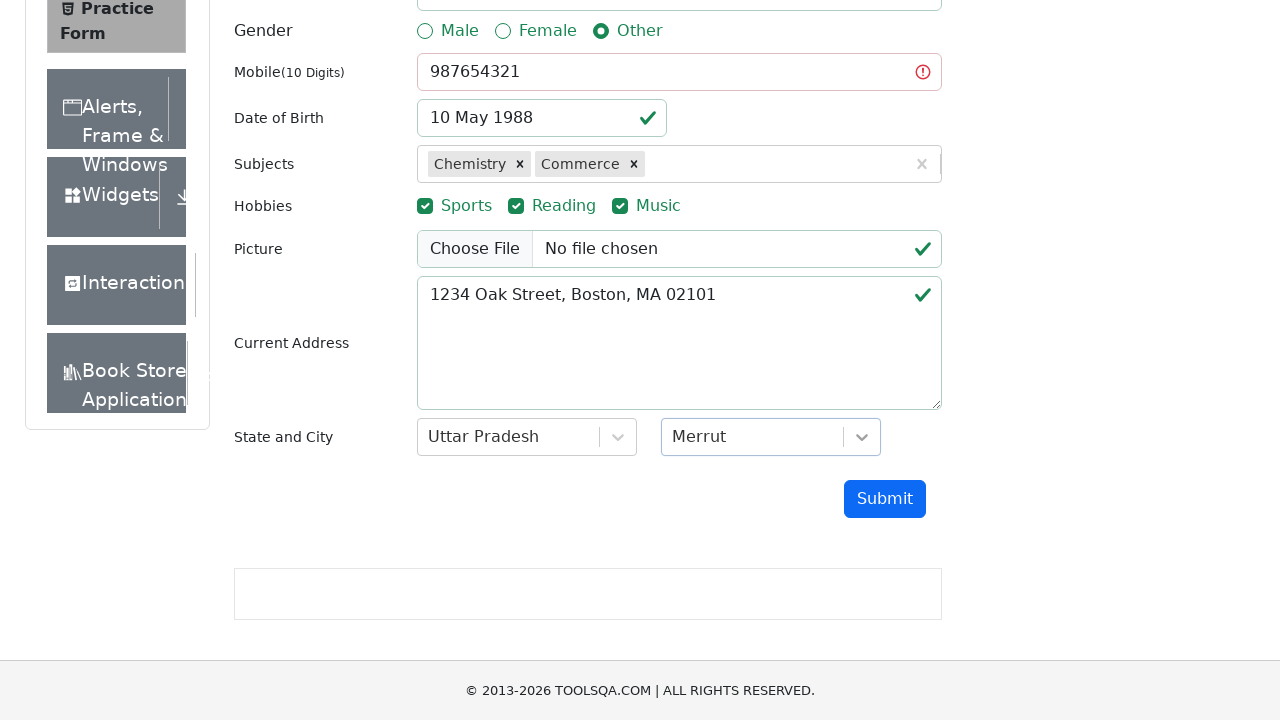

Waited 1 second to observe form validation behavior with short phone number
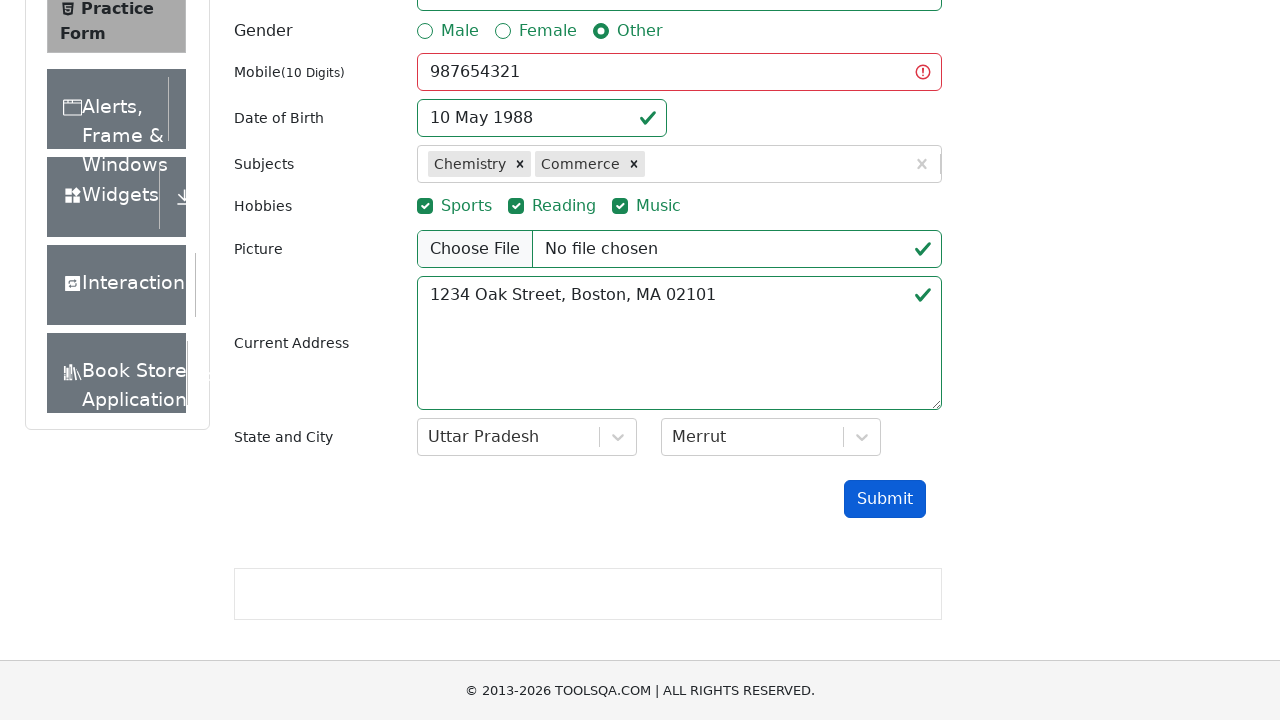

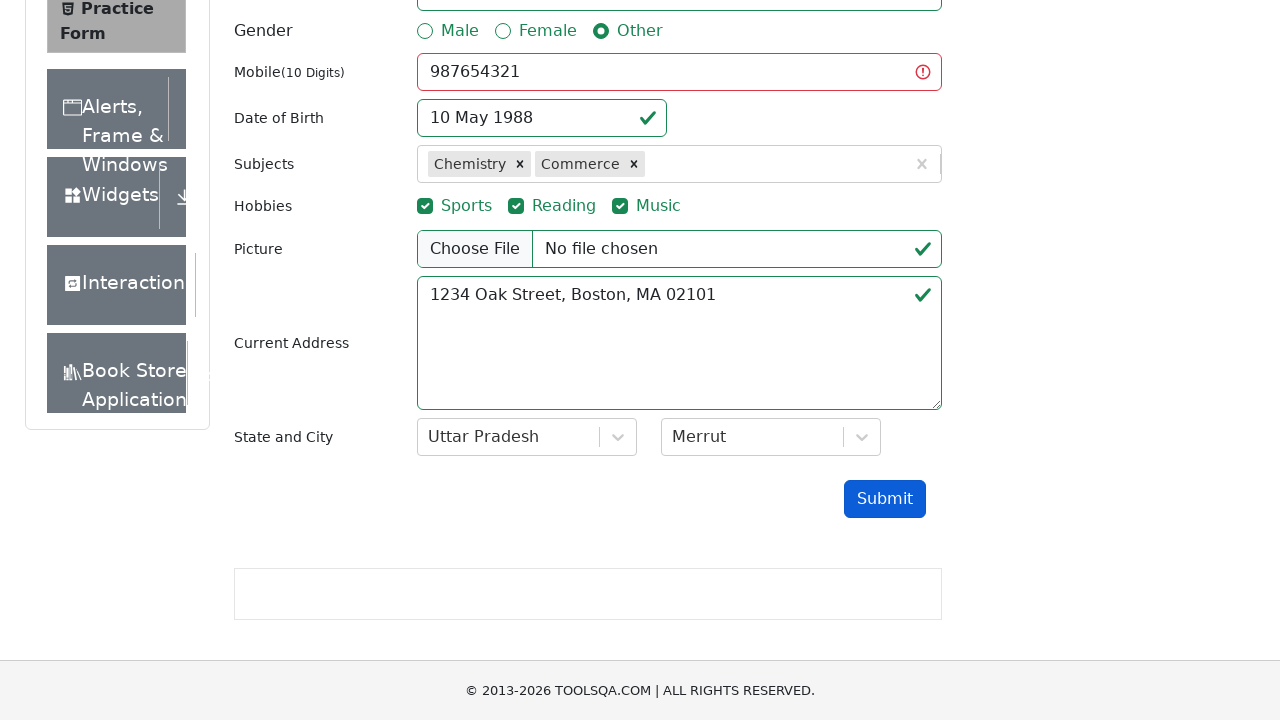